Tests selecting a dropdown option by value and verifies the selection triggers a success notification

Starting URL: https://letcode.in/dropdowns

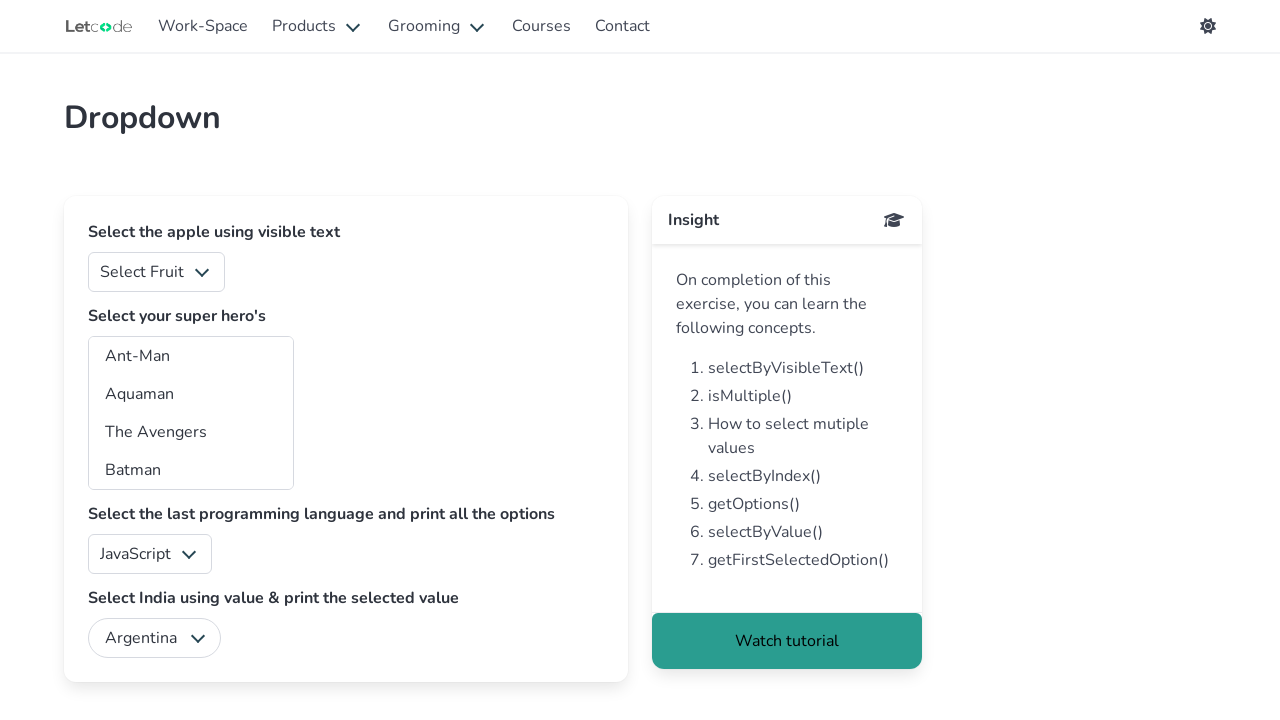

Selected option with value '2' from the fruits dropdown on #fruits
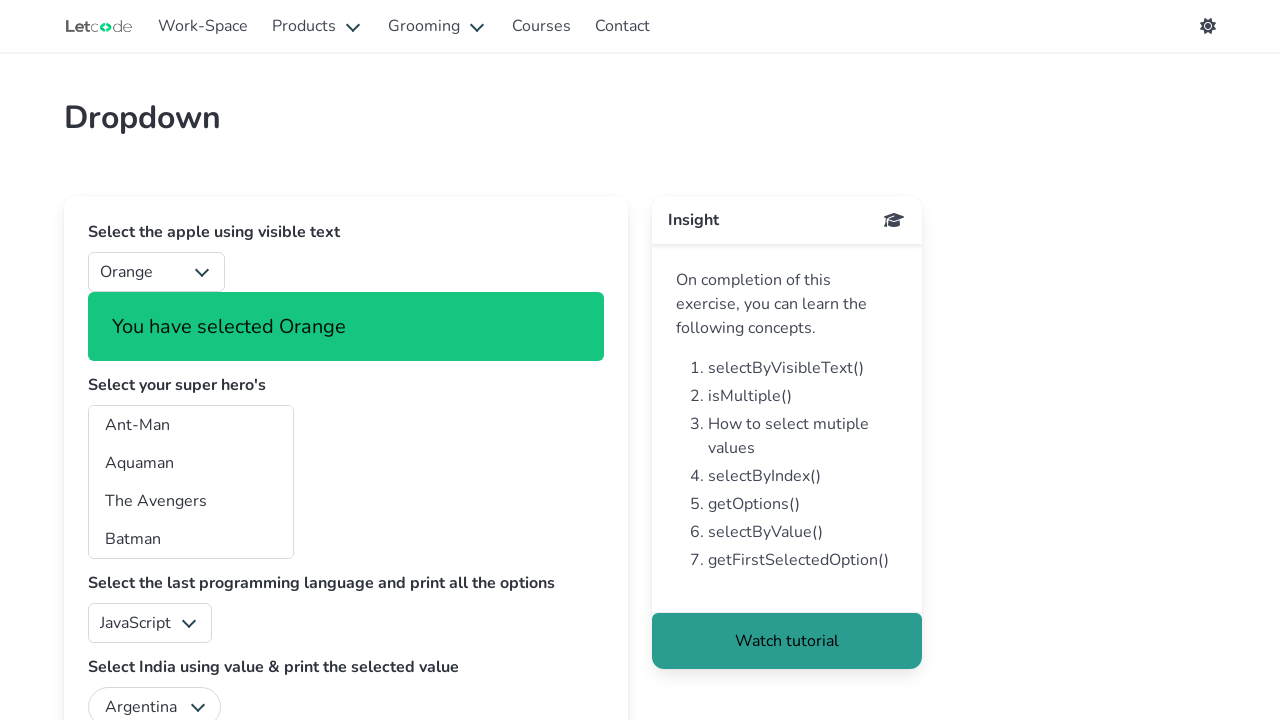

Success notification appeared after dropdown selection
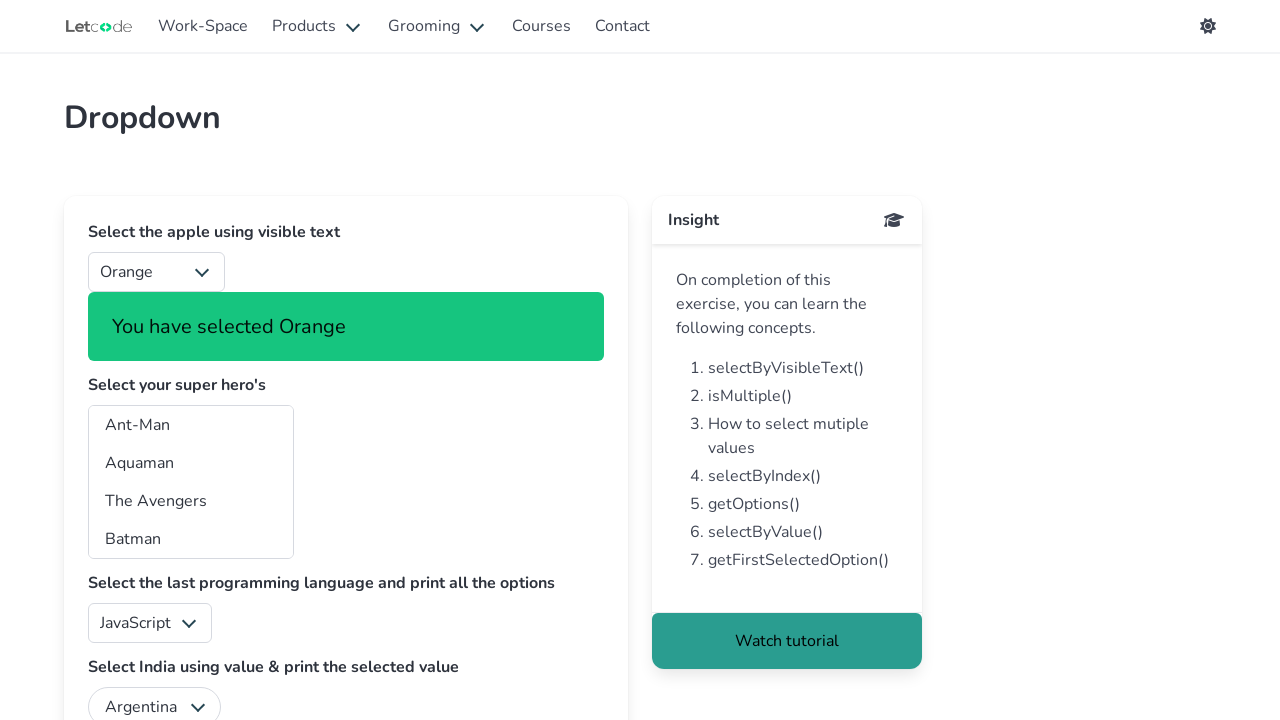

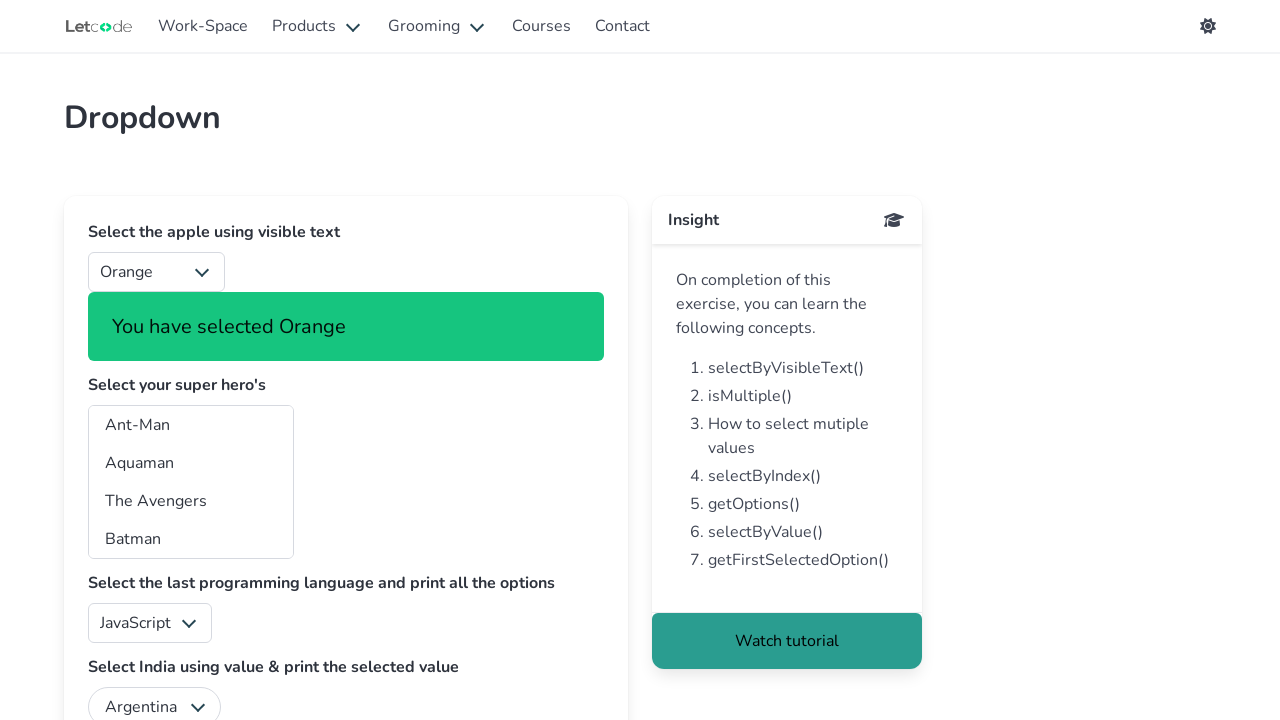